Tests a signup/contact form by filling in first name, last name, and email fields, then clicking the submit button.

Starting URL: http://secure-retreat-92358.herokuapp.com/

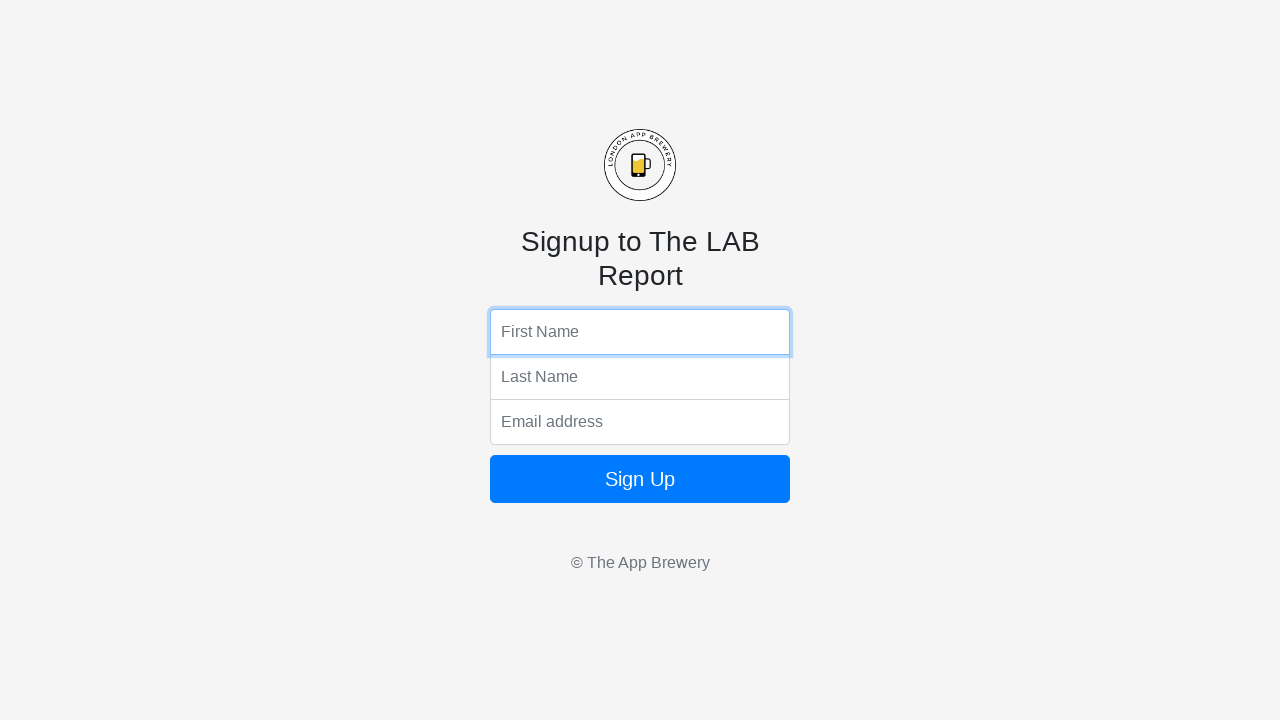

Filled first name field with 'omolola' on input[name='fName']
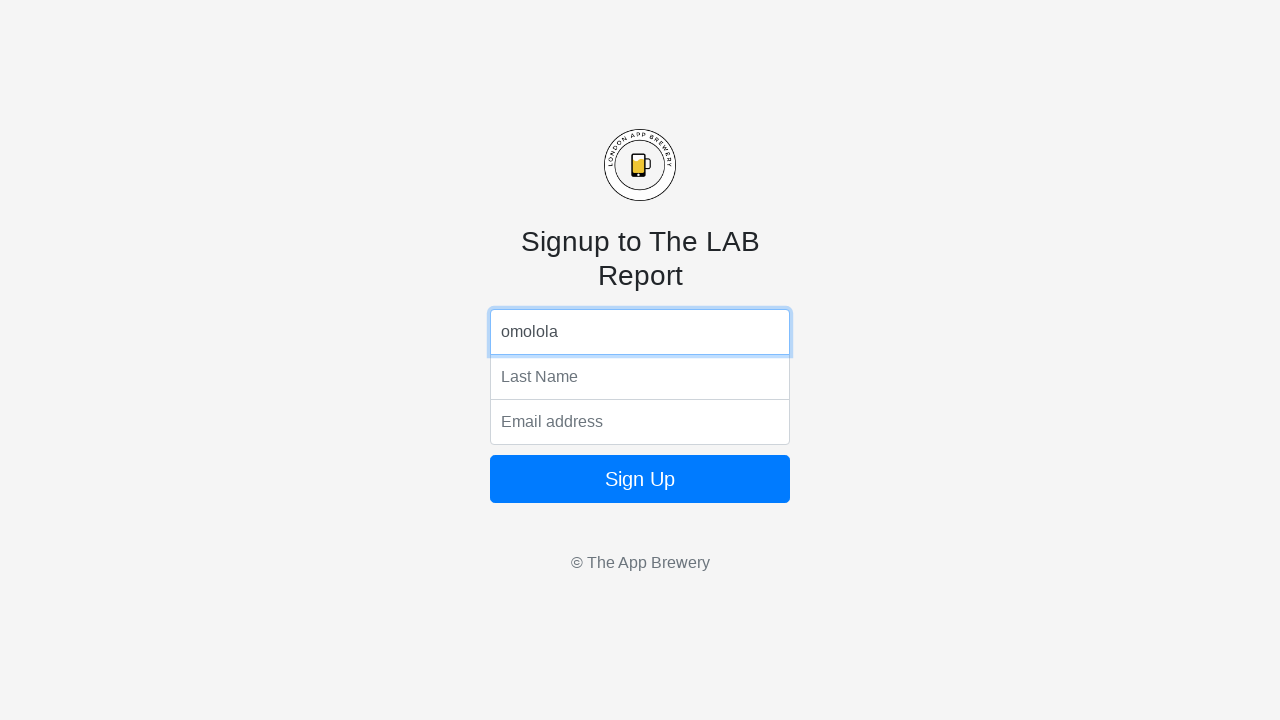

Filled last name field with 'mcdowall' on input[name='lName']
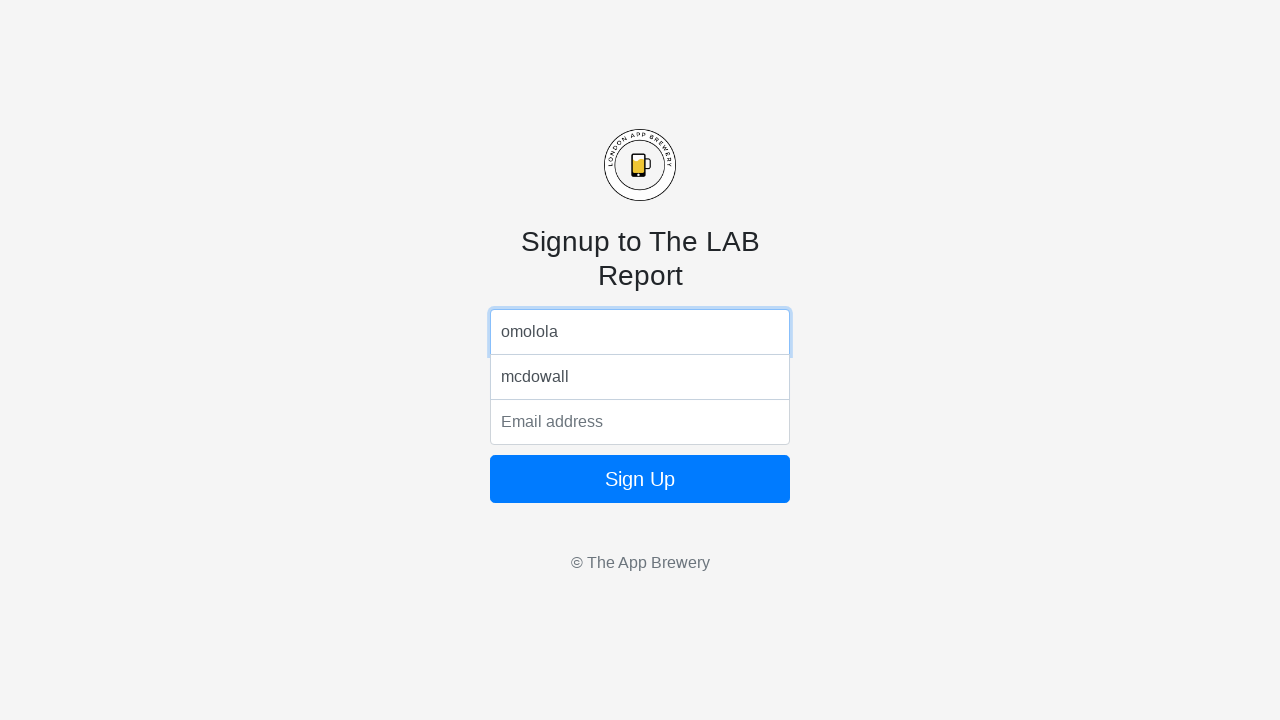

Filled email field with 'mcdowall@ghfdjsk.com' on input[name='email']
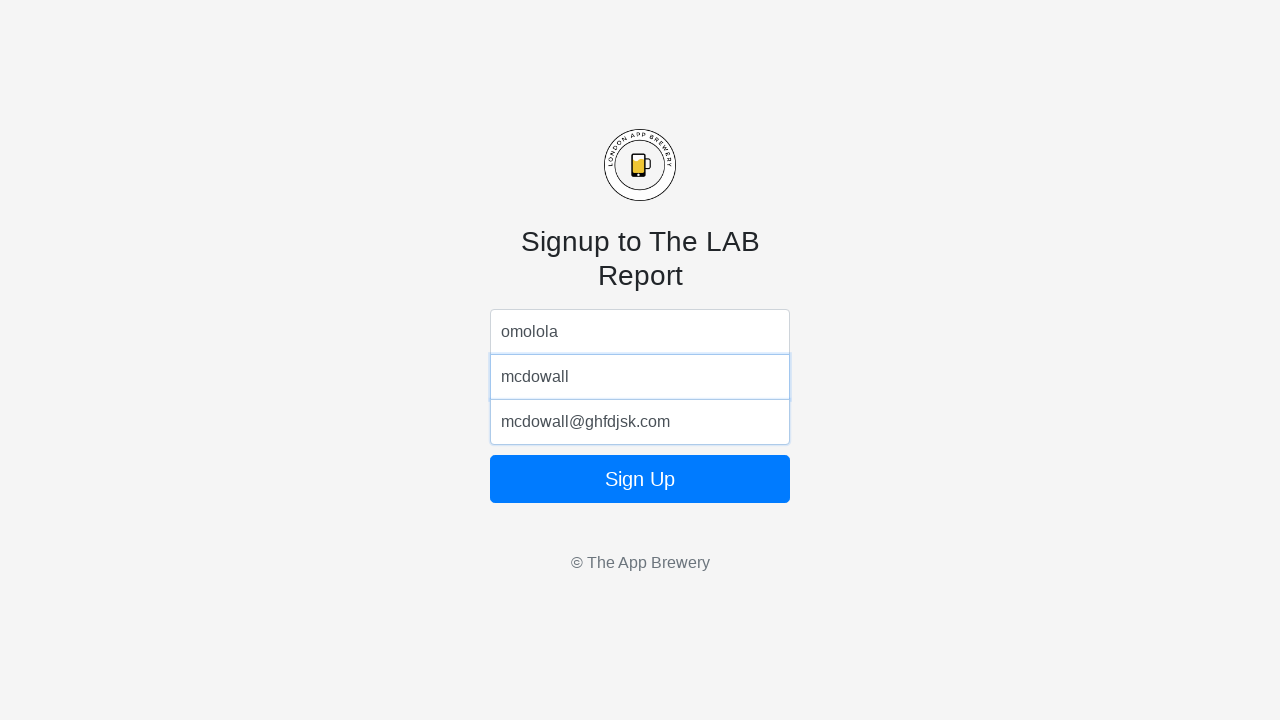

Clicked submit button to submit the form at (640, 479) on xpath=//html/body/form/button
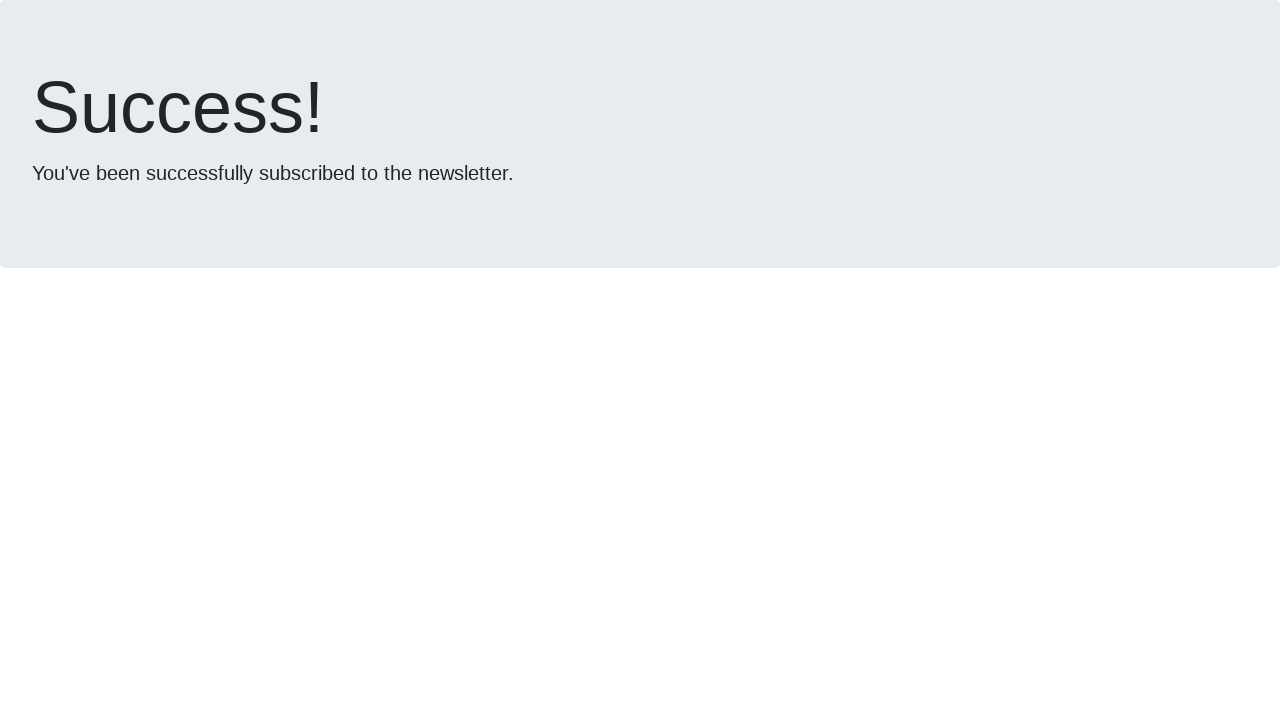

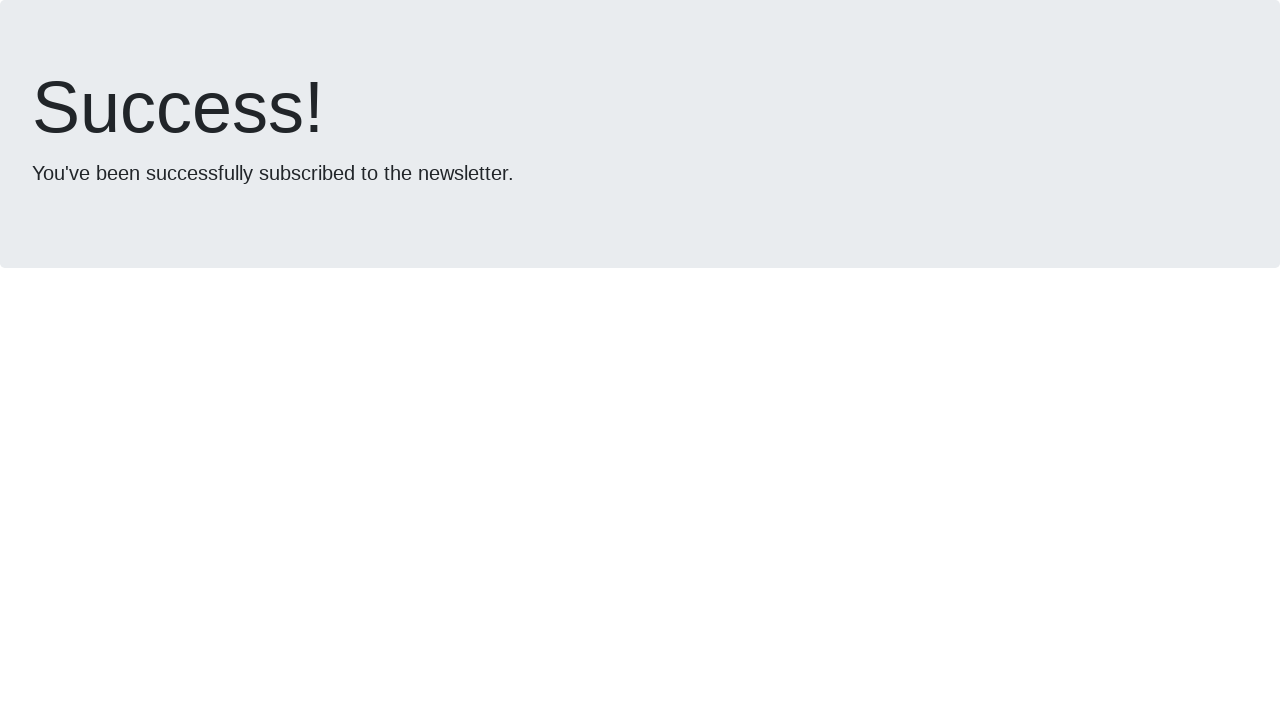